Tests dropdown selection functionality by selecting options from two different dropdown elements on an HTML forms tutorial page using index-based selection.

Starting URL: http://www.echoecho.com/htmlforms11.htm

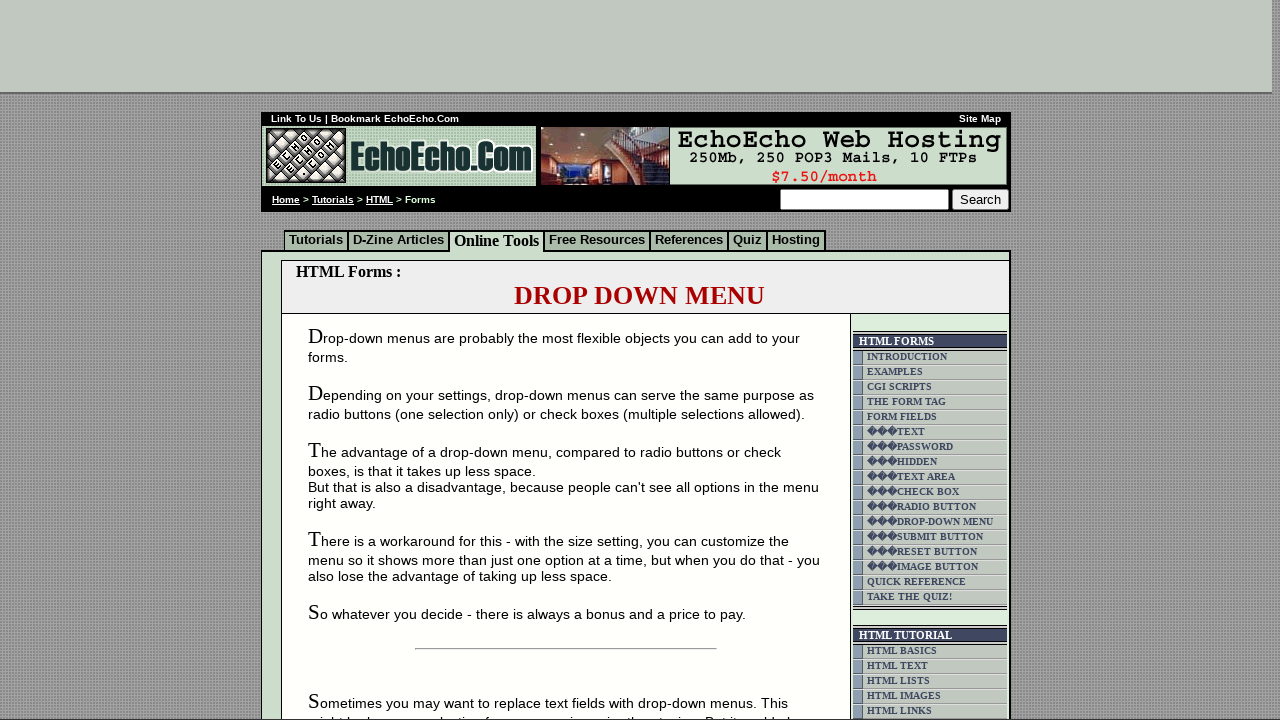

Selected first option (index 0) from the first dropdown on xpath=//html/body/div[2]/table[9]/tbody/tr/td[4]/table/tbody/tr/td/div/span/form
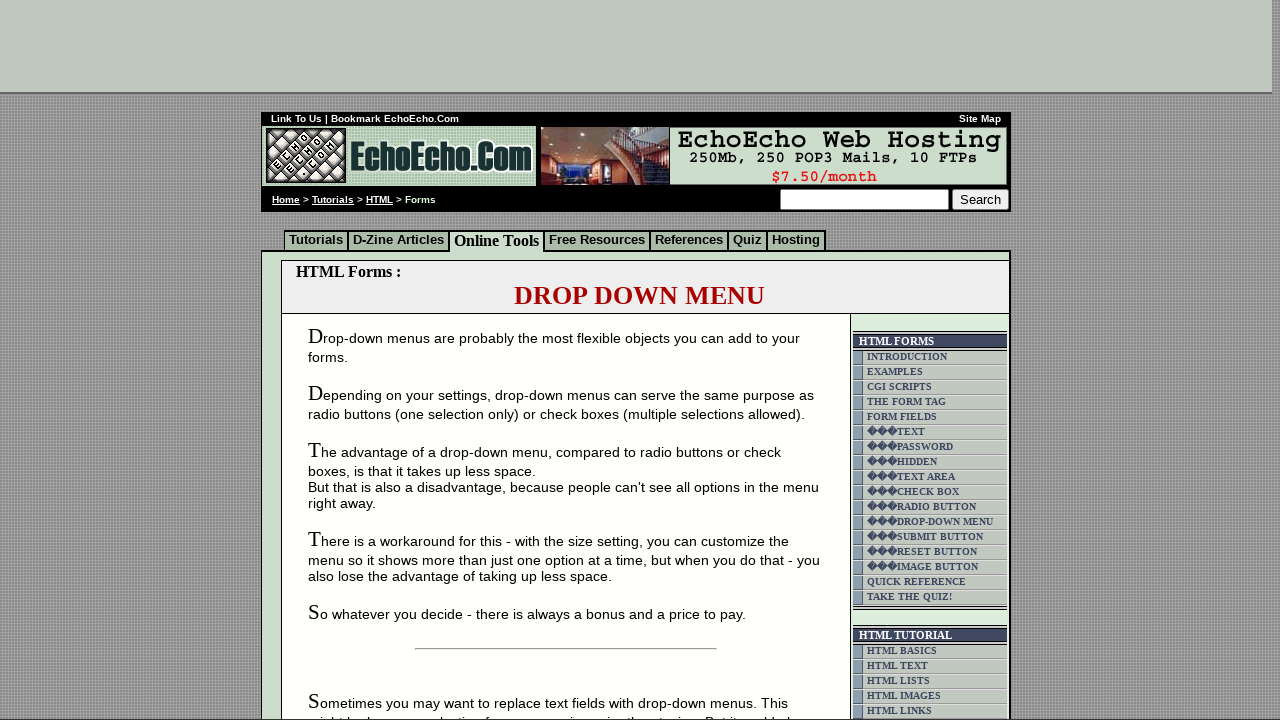

Selected first option (index 0) from the second dropdown on xpath=//html/body/div[2]/table[9]/tbody/tr/td[4]/table/tbody/tr/td/div/span/form
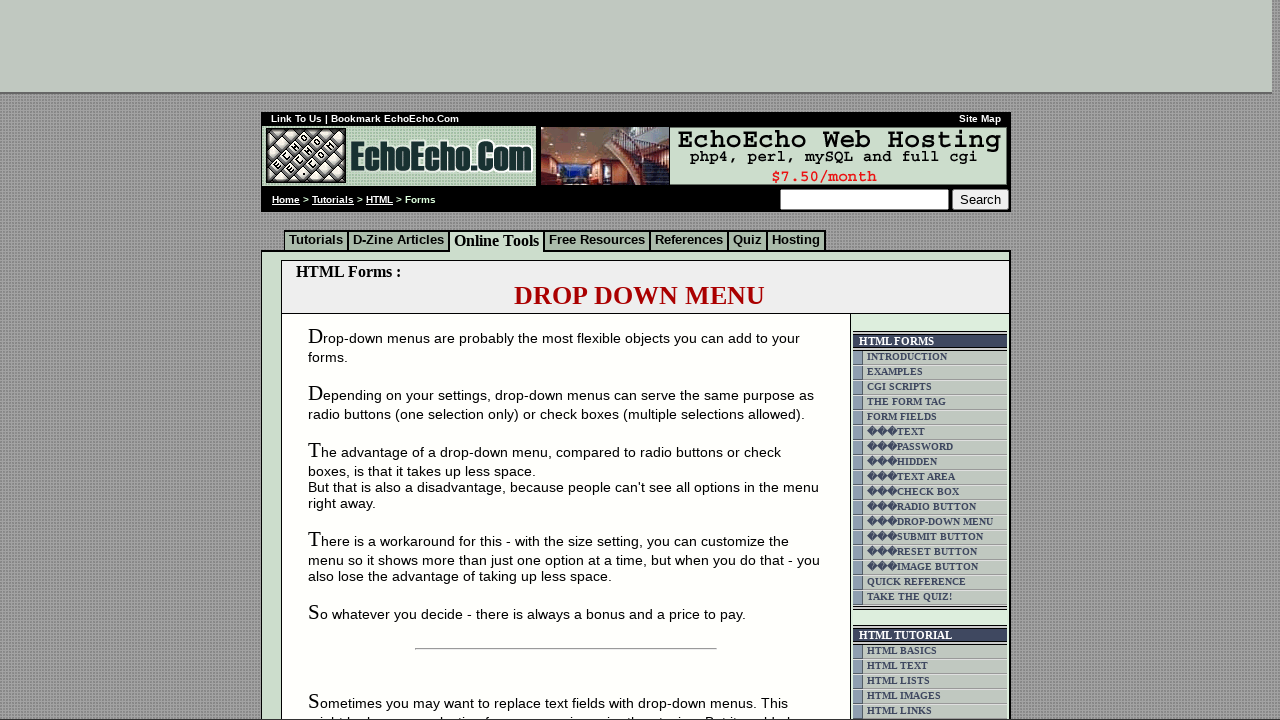

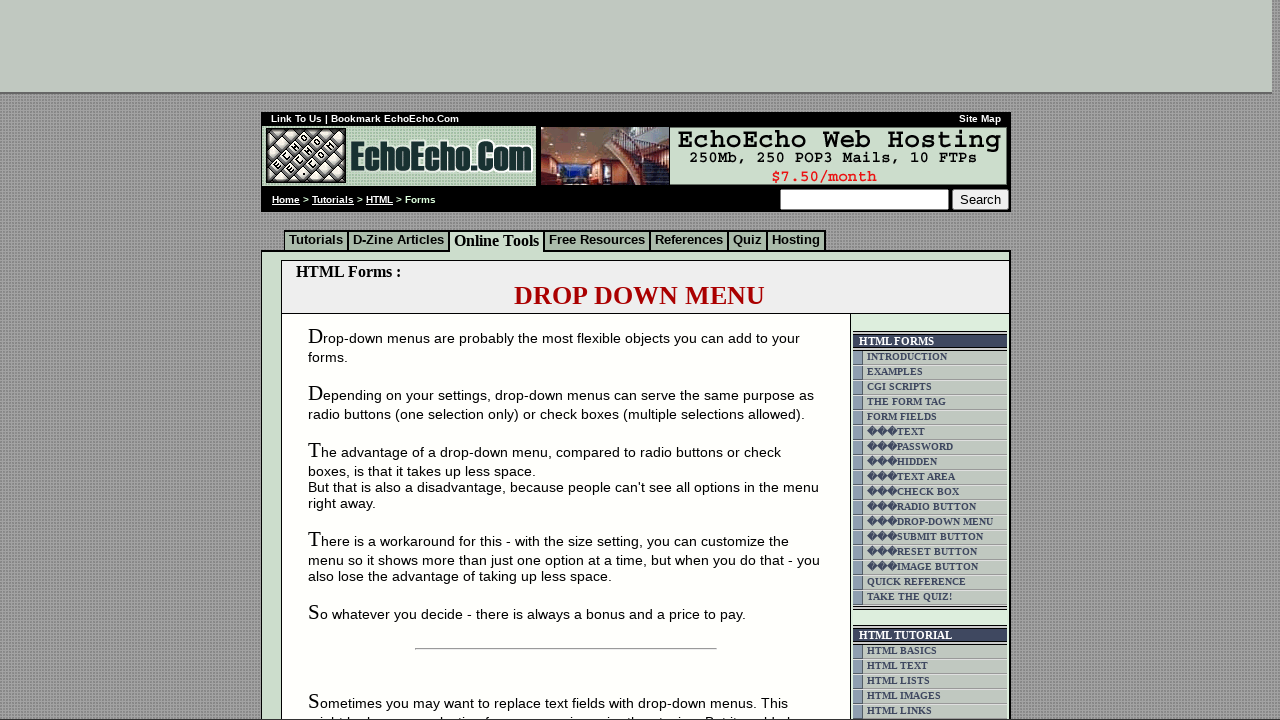